Tests filling out a Google Form with various input types including text fields, textarea, radio buttons, checkboxes, dropdown selection, date picker, and time inputs, then submits the form.

Starting URL: https://forms.gle/wjPkzeSEk1CM7KgGA

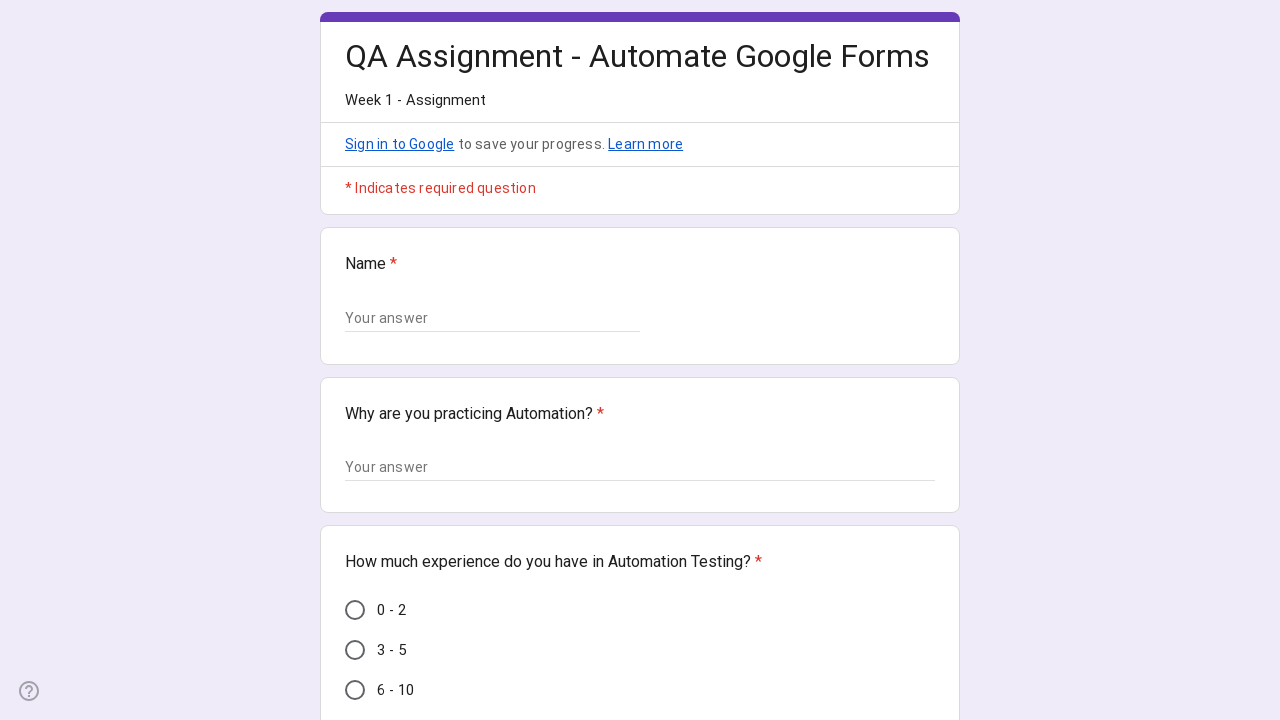

Waited for form to load (networkidle)
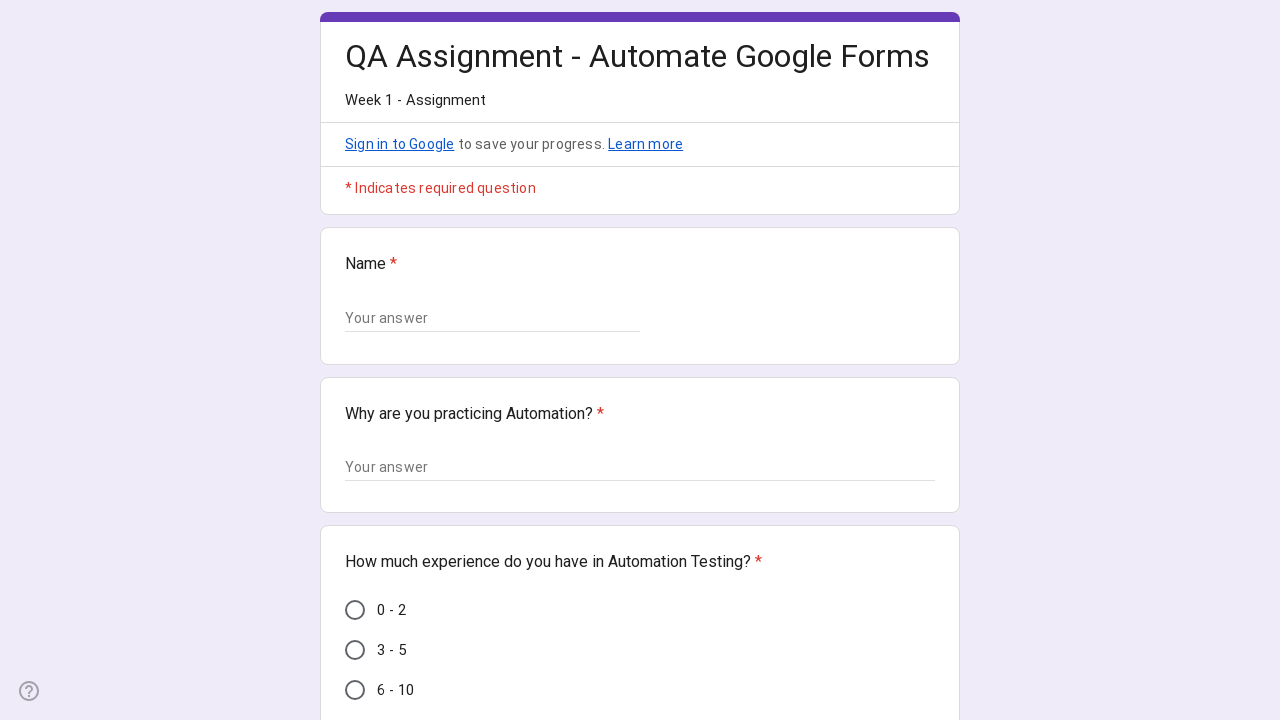

Filled name field with 'Navya Poosa' on (//input[@type='text'])[1]
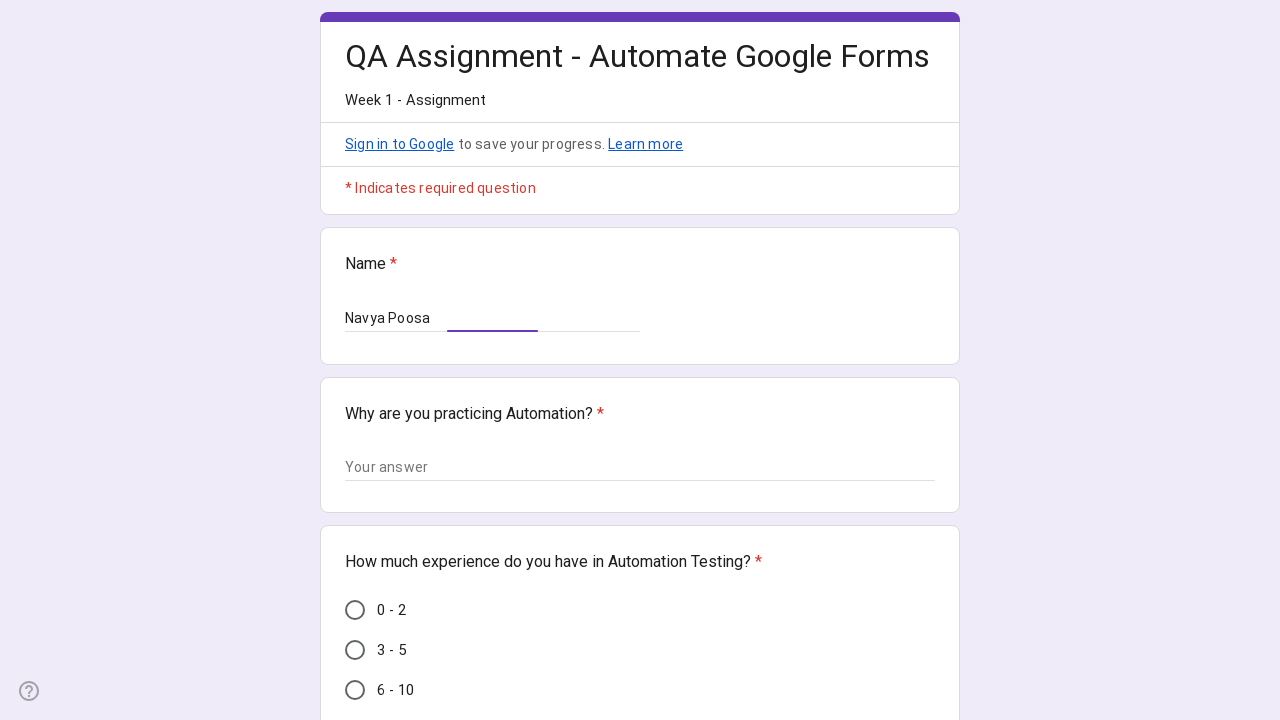

Pressed Tab to move to next field on (//input[@type='text'])[1]
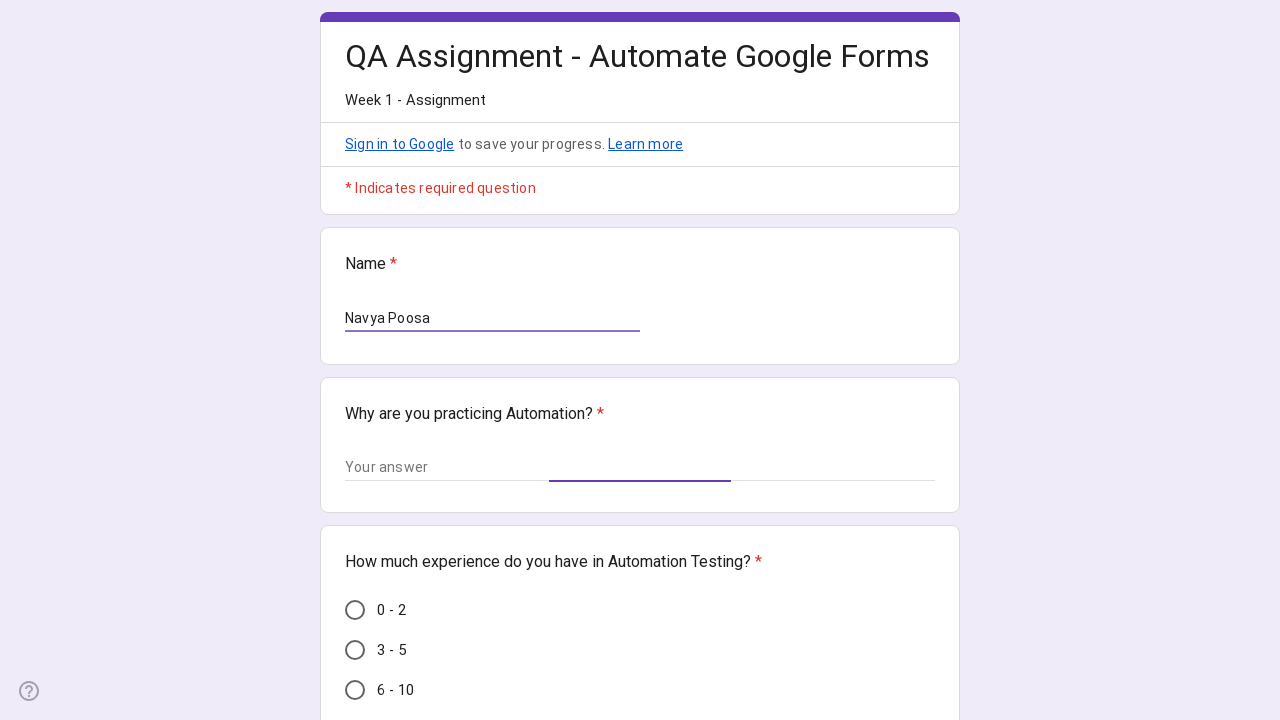

Filled 'why automation' textarea with timestamped message on textarea[aria-label='Your answer']
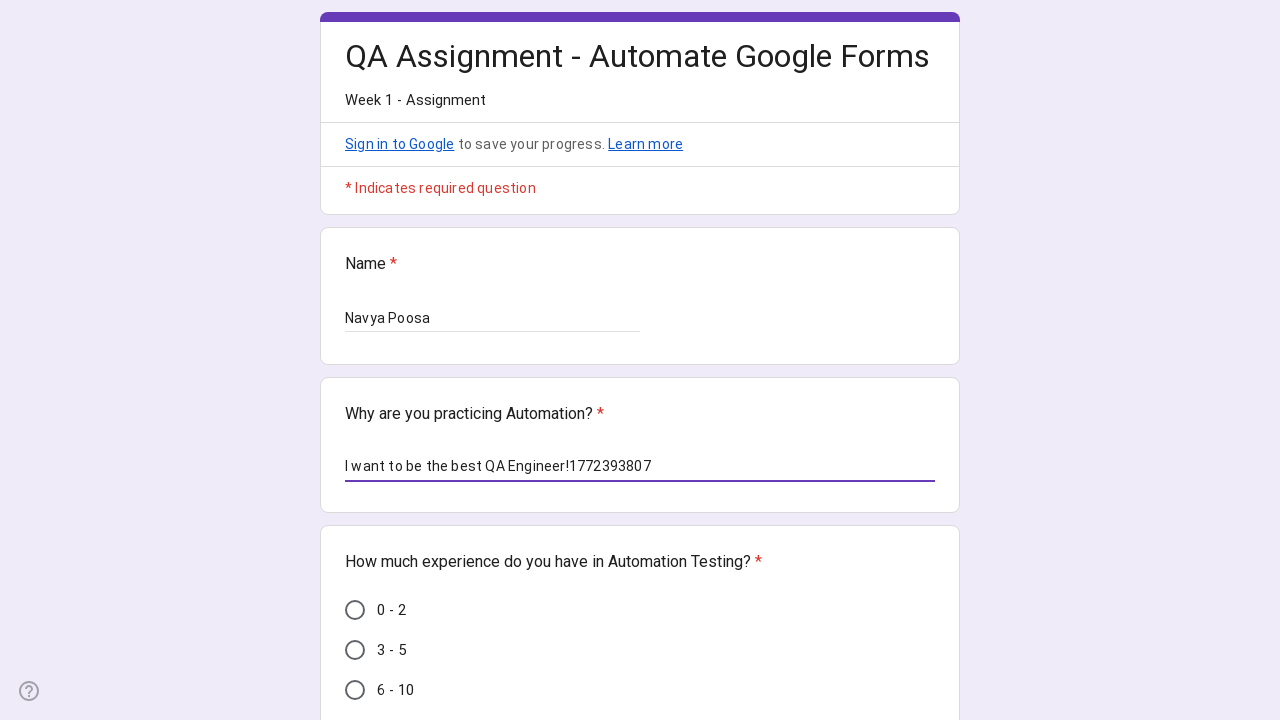

Pressed Tab to move to next field on textarea[aria-label='Your answer']
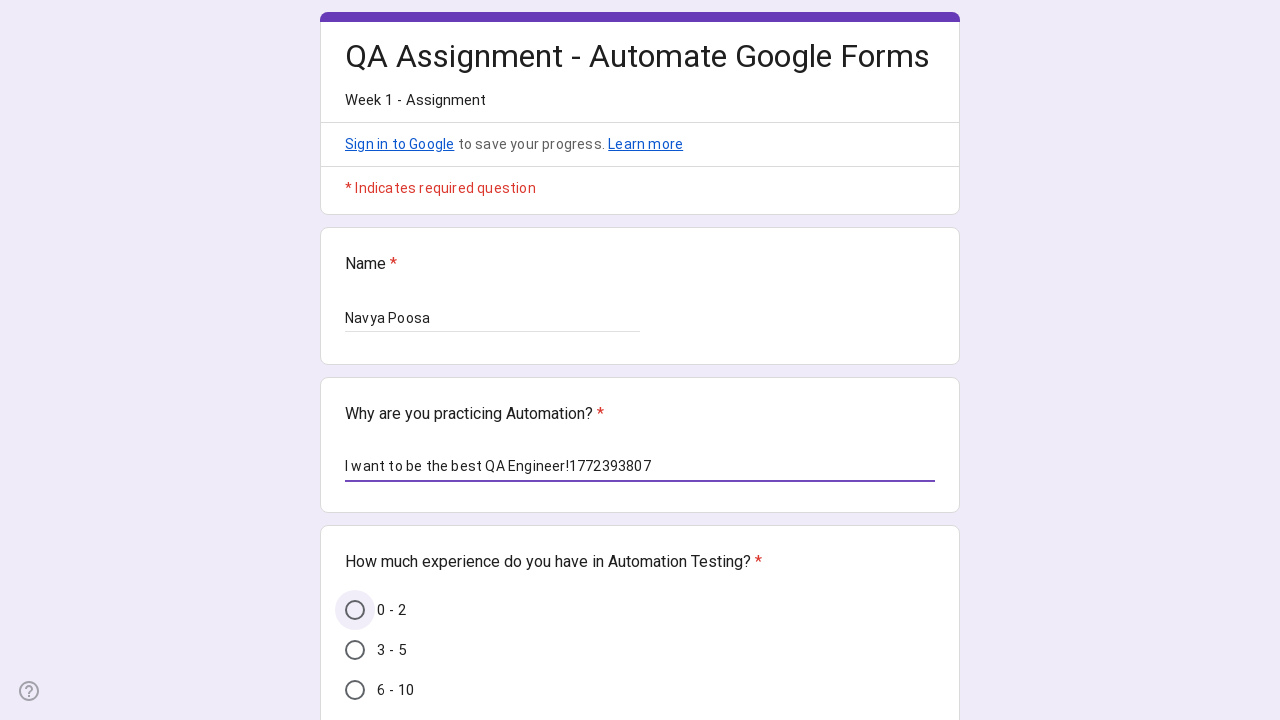

Scrolled first radio button option into view
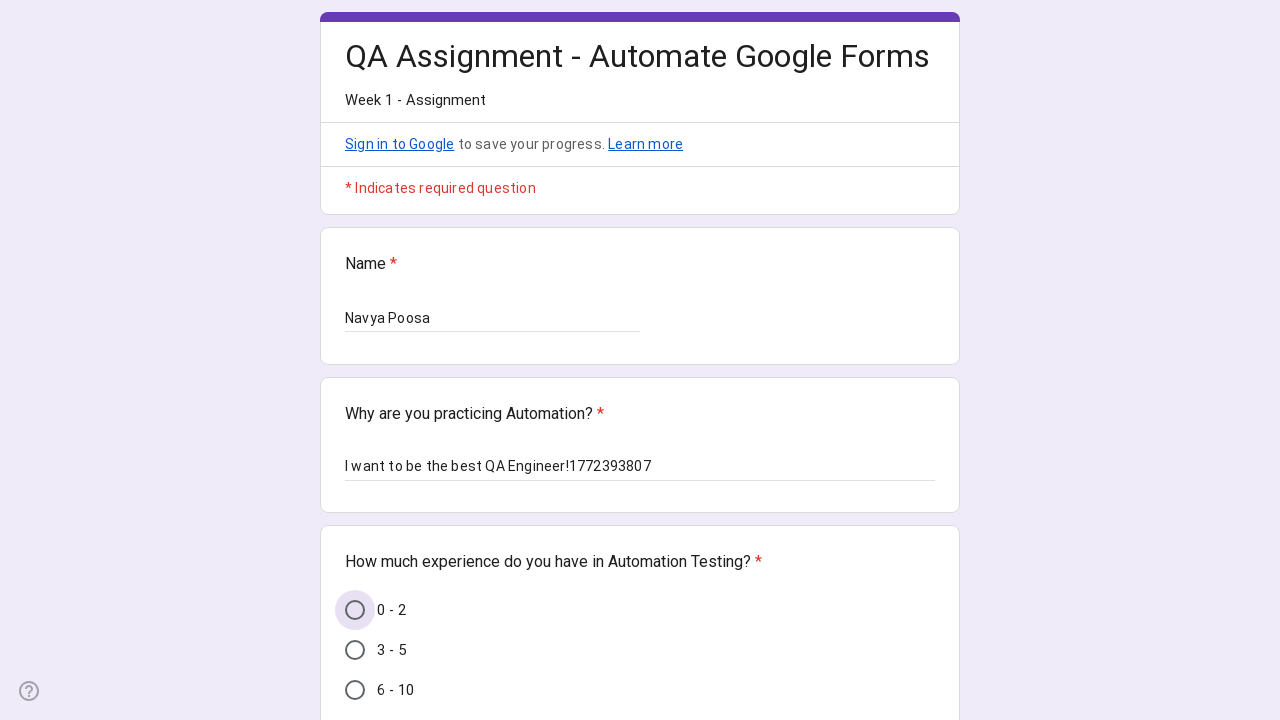

Clicked first radio button option at (355, 610) on (//div[@class='AB7Lab Id5V1'])[1]
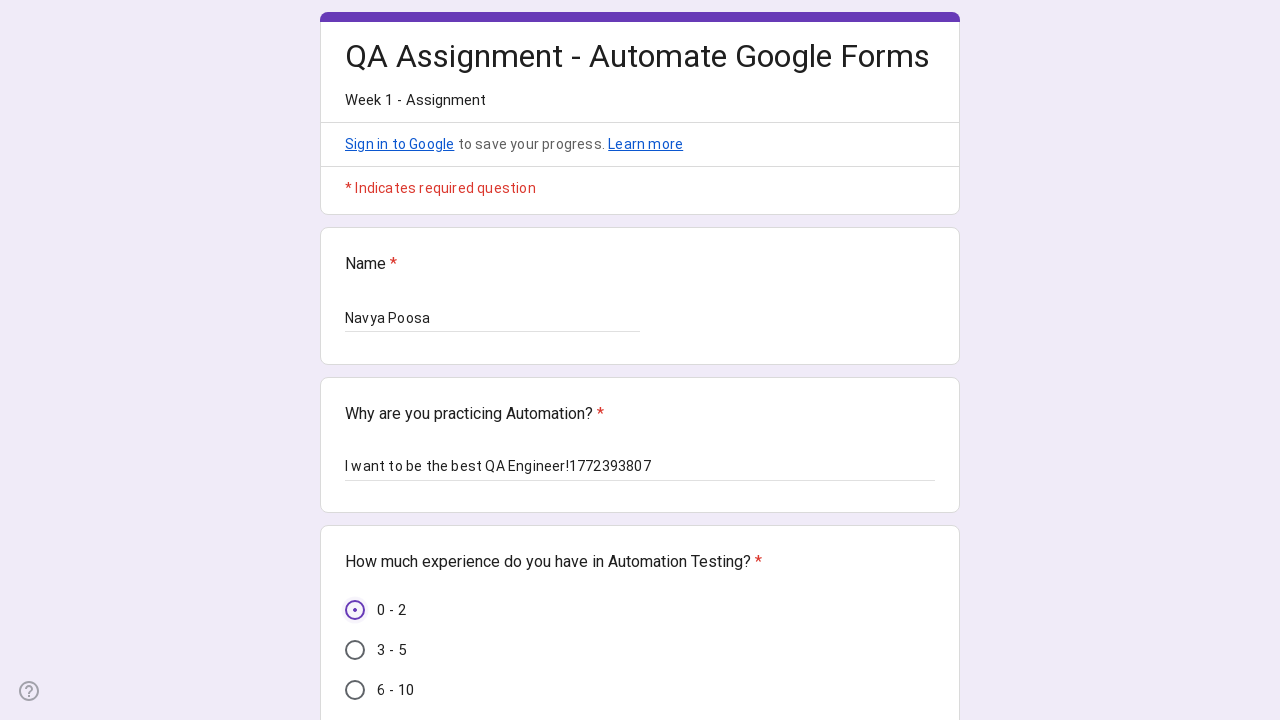

Clicked first checkbox at (355, 360) on (//div[@class='uHMk6b fsHoPb'])[1]
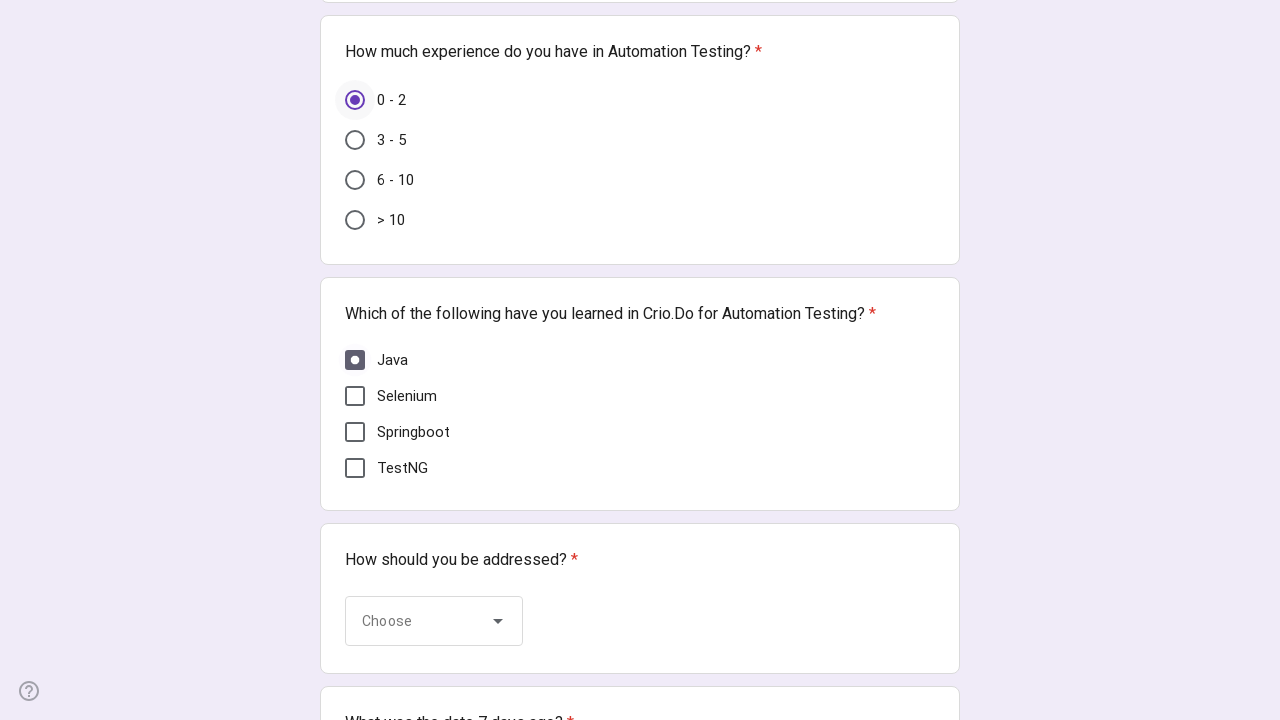

Clicked second checkbox at (355, 396) on (//div[@class='uHMk6b fsHoPb'])[2]
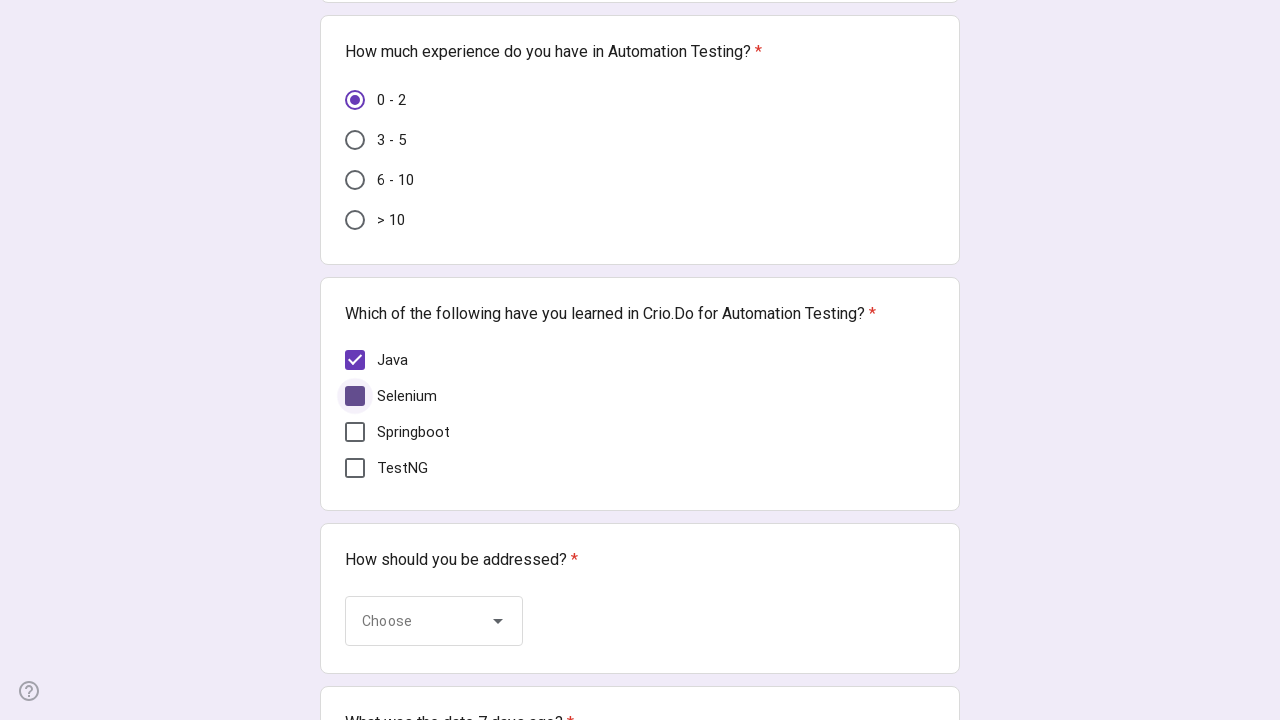

Clicked fourth checkbox at (355, 468) on (//div[@class='uHMk6b fsHoPb'])[4]
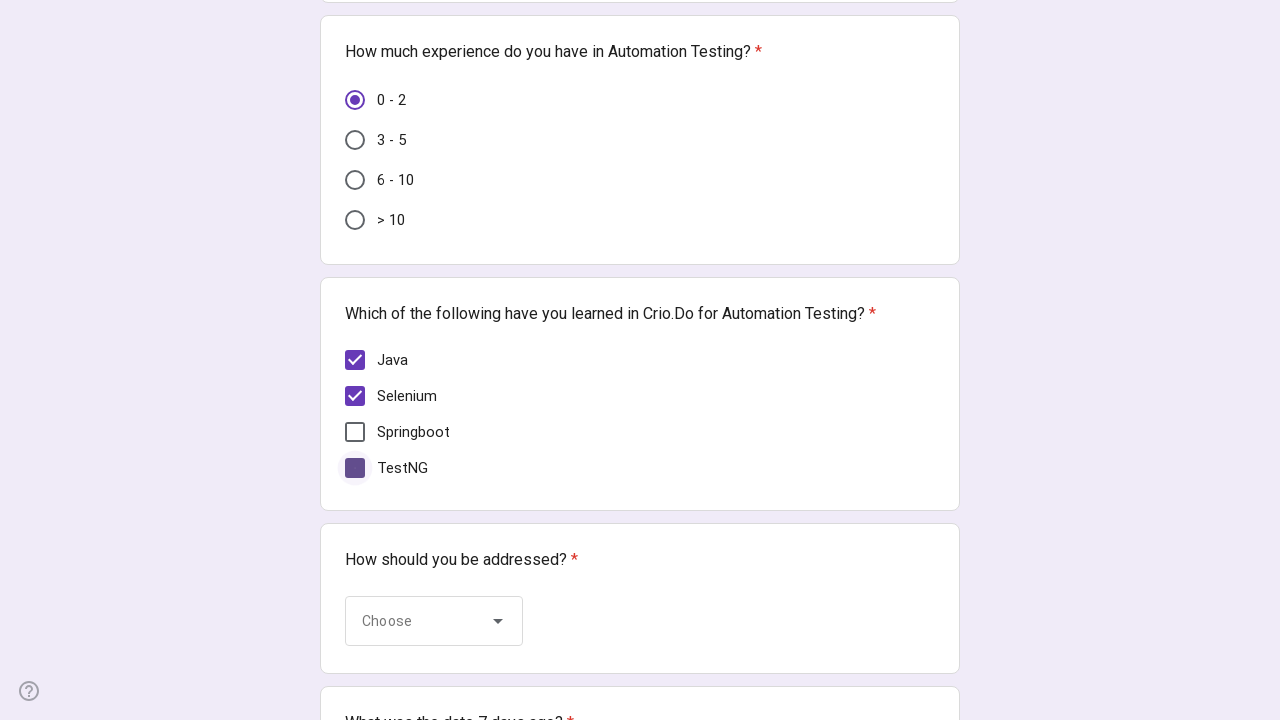

Clicked dropdown to open options at (418, 621) on xpath=//span[normalize-space()='Choose']
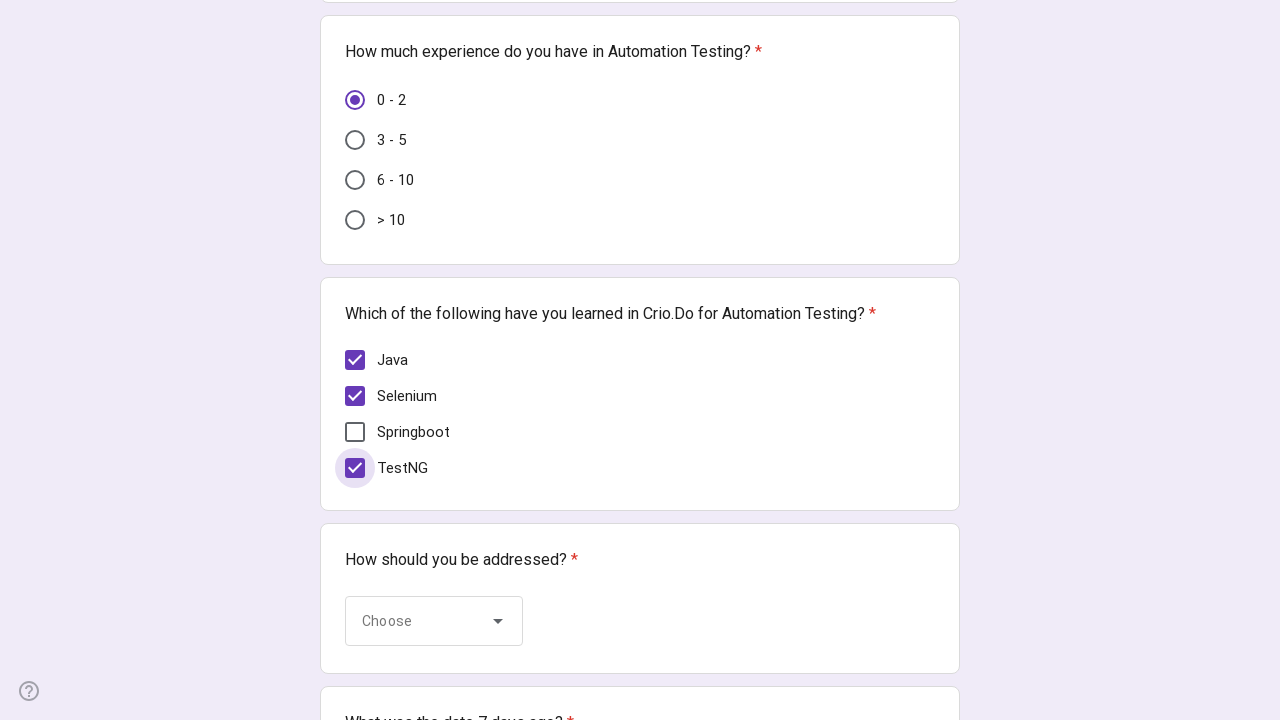

Selected 'Ms' option from dropdown at (435, 520) on xpath=//div[@class='OA0qNb ncFHed QXL7Te']/div >> internal:has-text="Ms"i
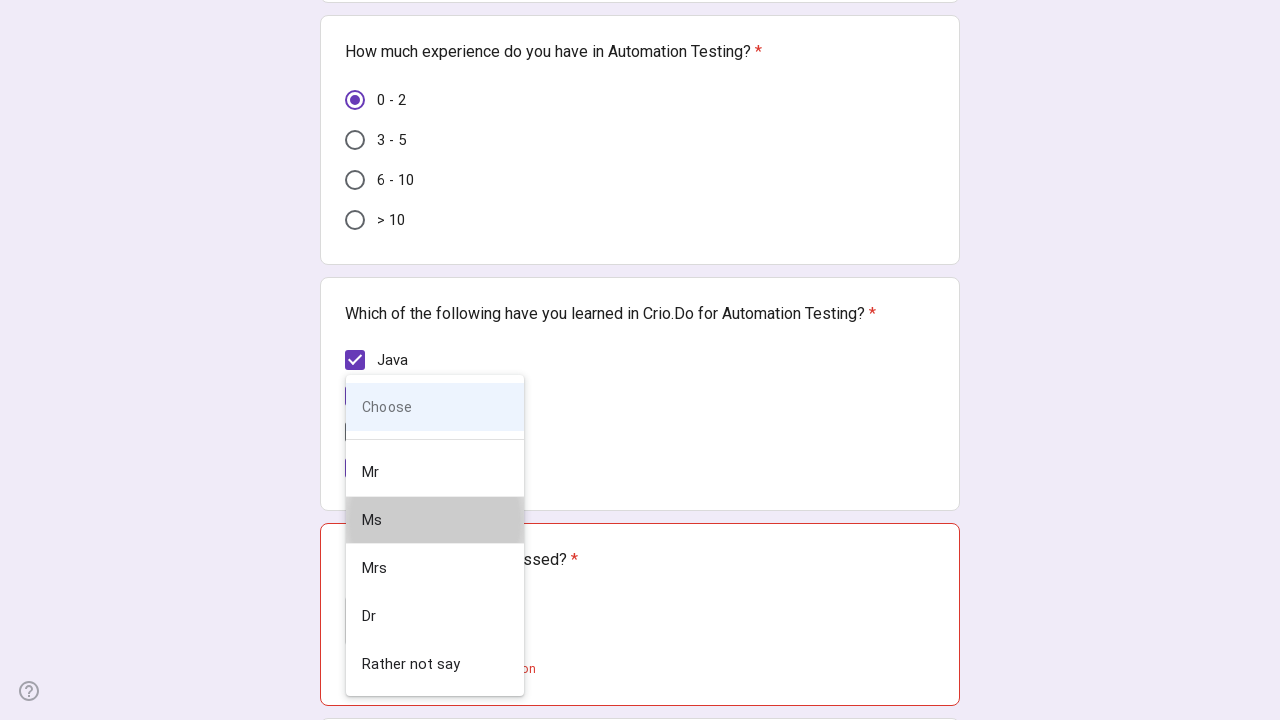

Scrolled date field into view
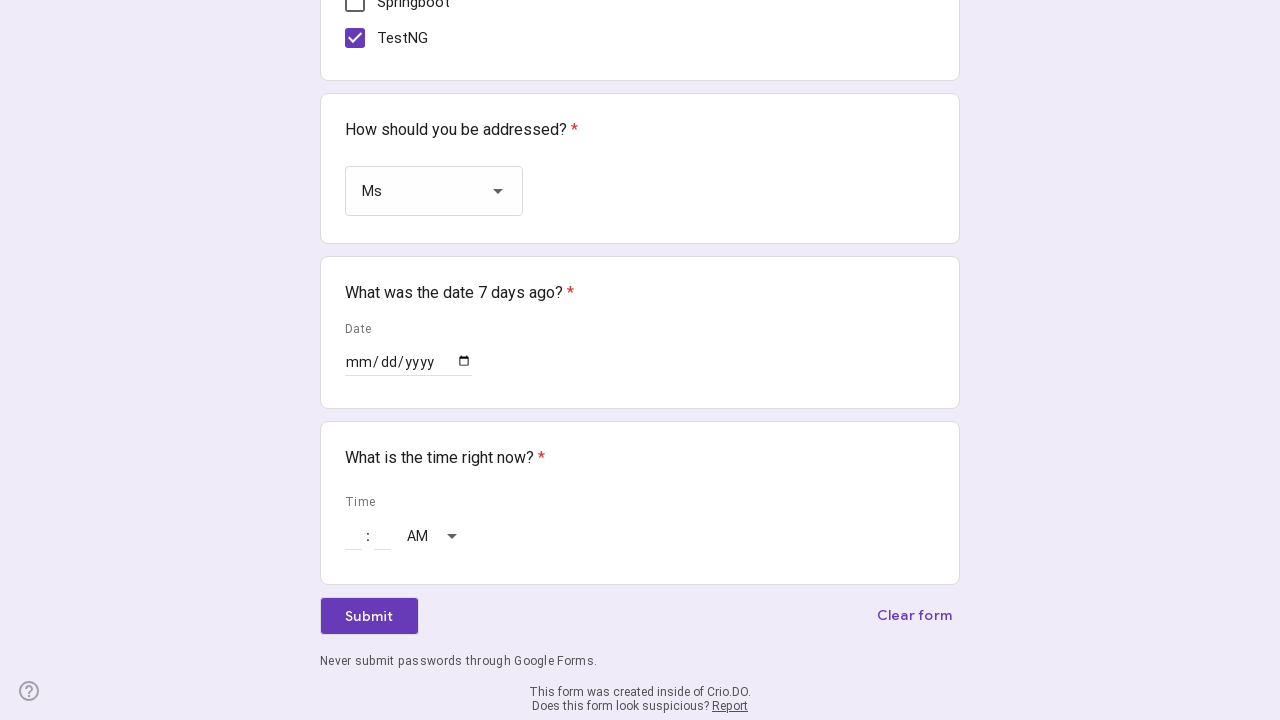

Pressed Tab to focus date field
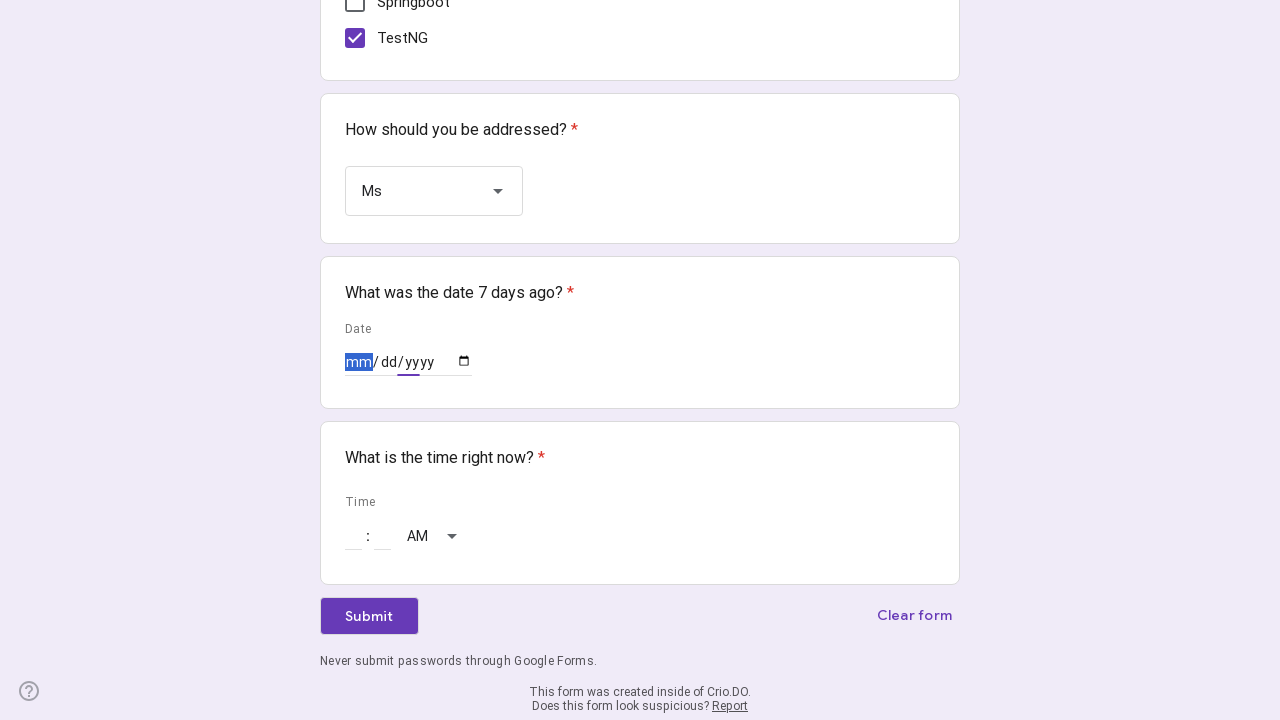

Typed '04' (month) into date field
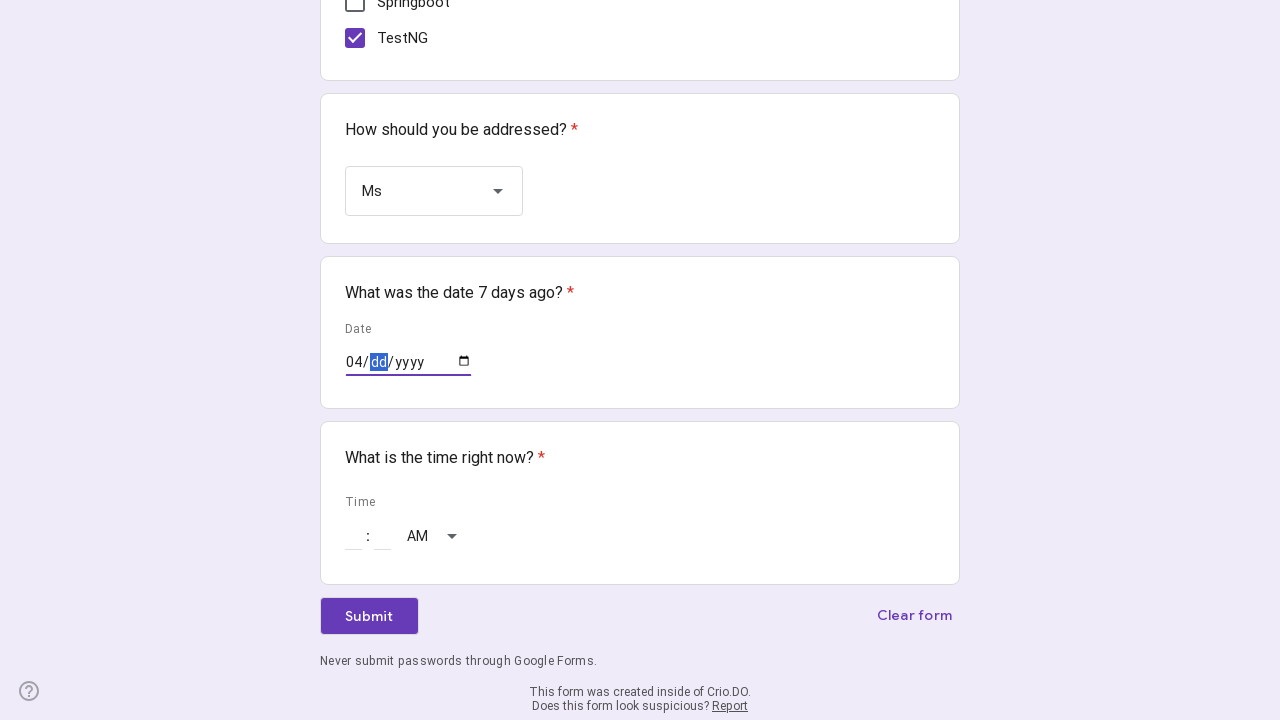

Typed '05' (day) into date field
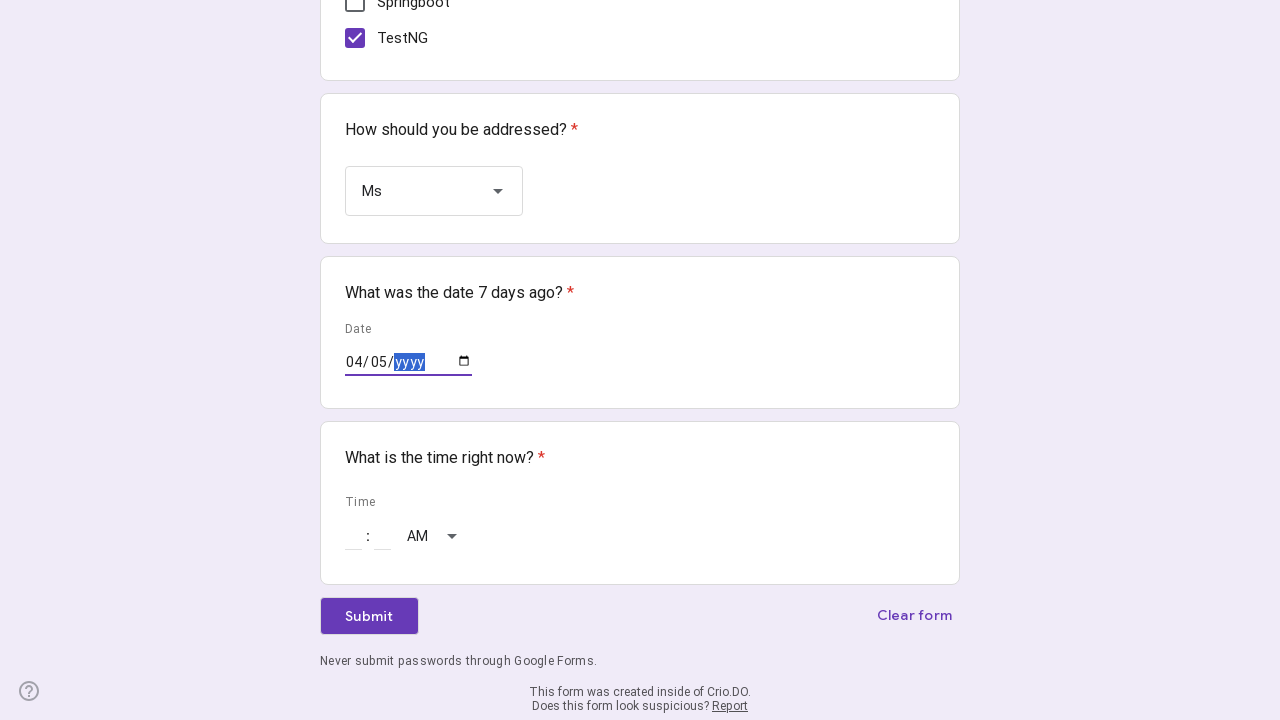

Typed '2024' (year) into date field
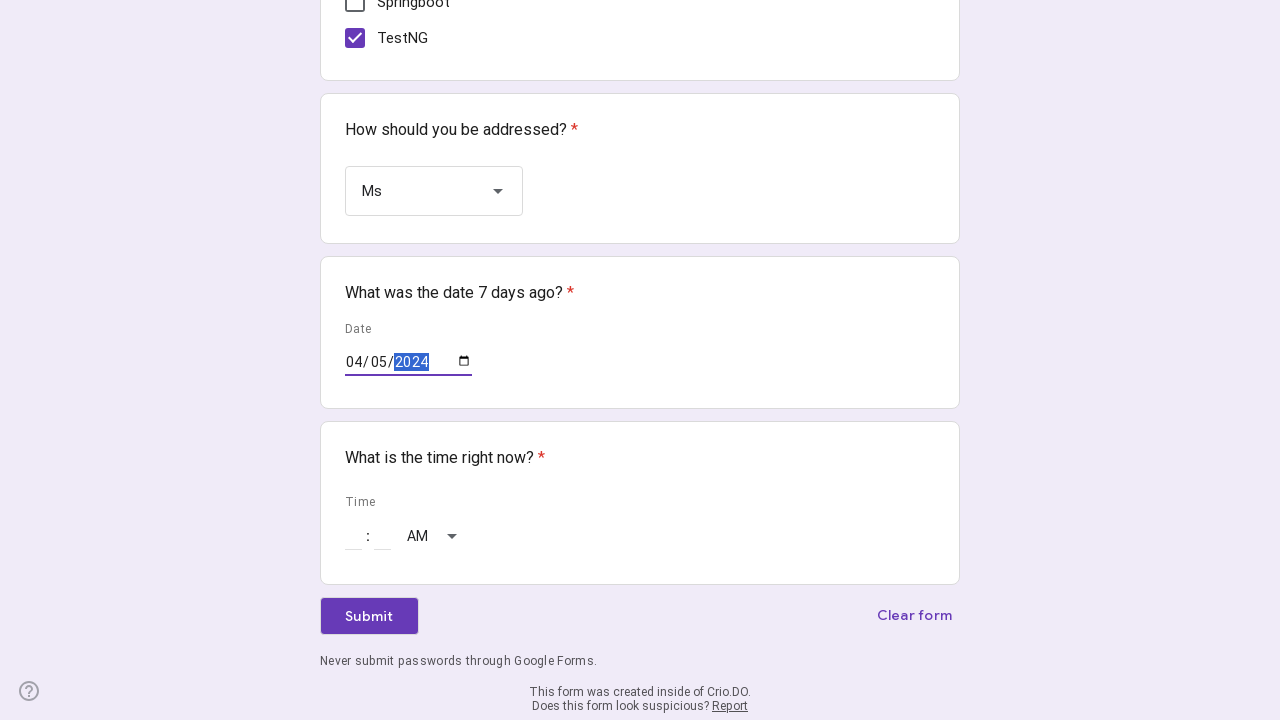

Filled hour field with current hour (19) on input[aria-label='Hour']
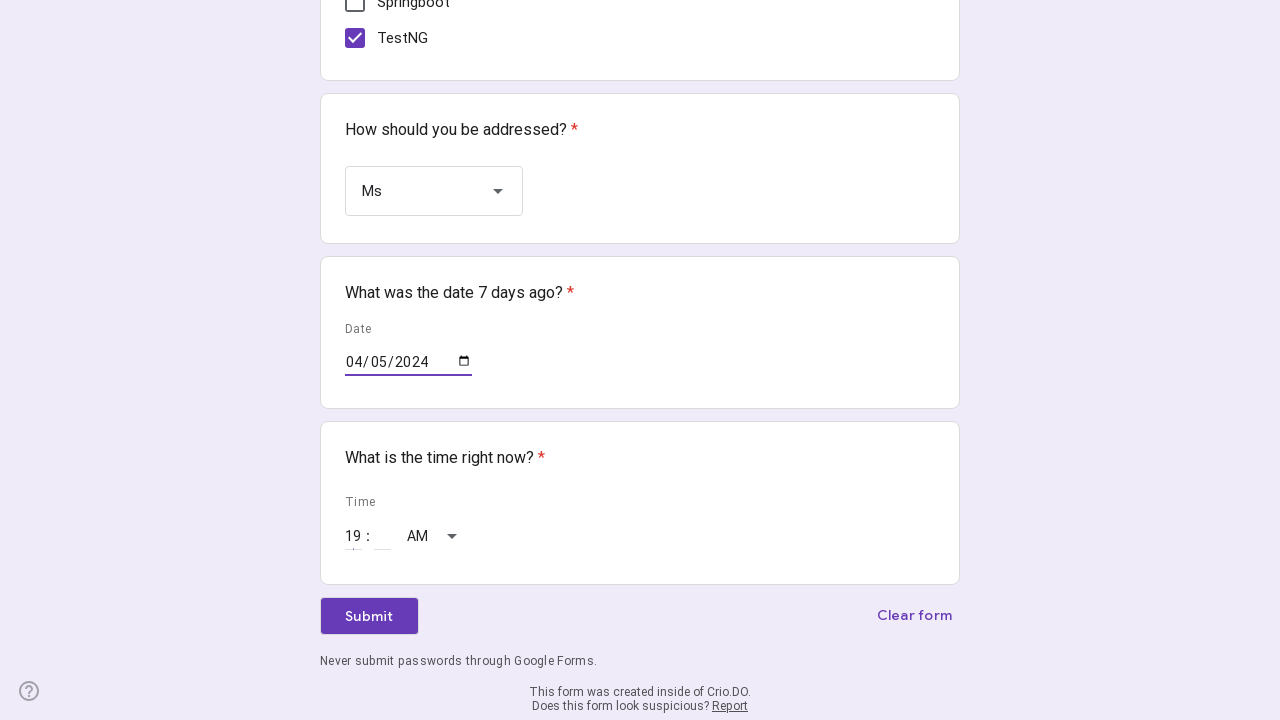

Filled minute field with current minute (36) on input[aria-label='Minute']
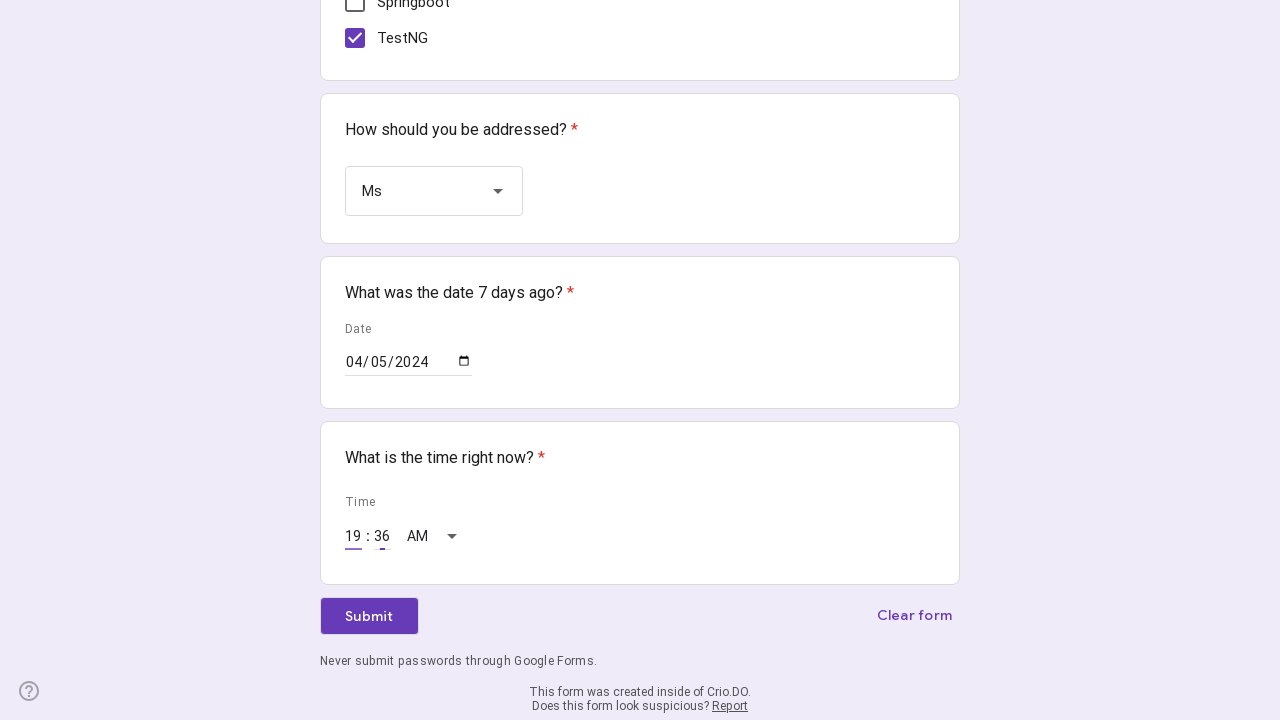

Pressed Tab after minute field on input[aria-label='Minute']
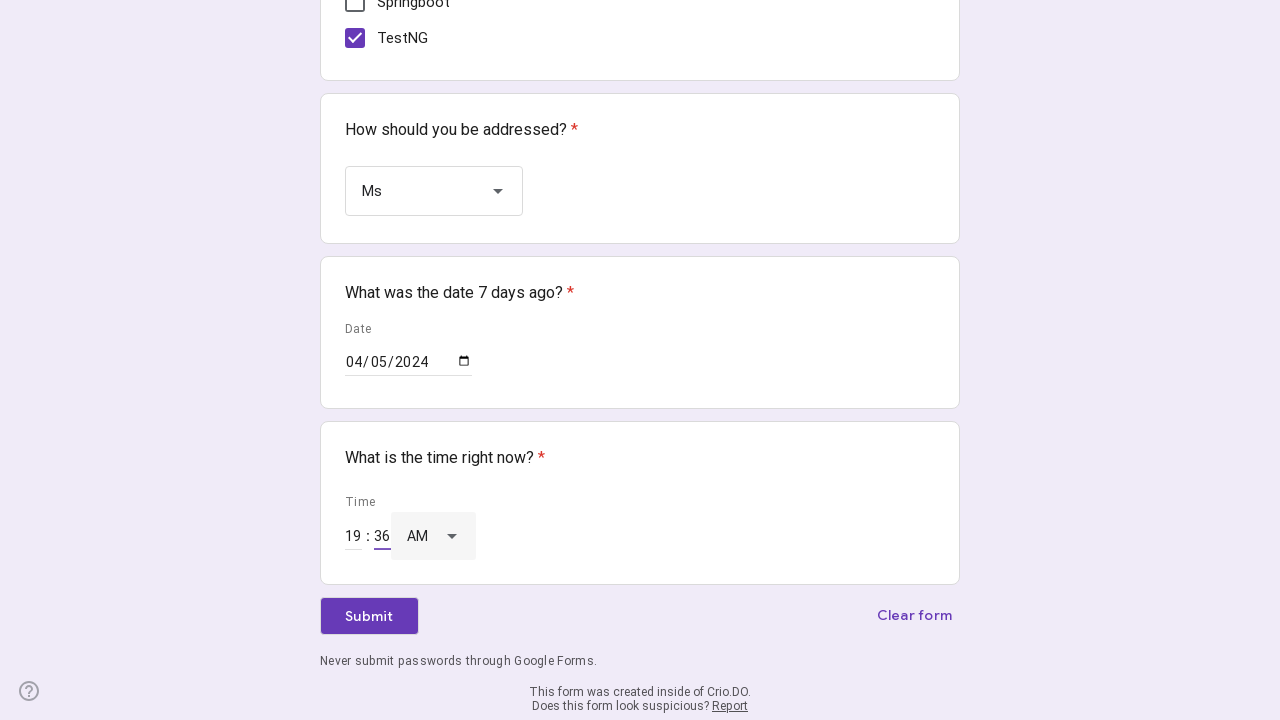

Clicked Submit button to submit the form at (369, 616) on xpath=//span[@class='NPEfkd RveJvd snByac' and text()='Submit']
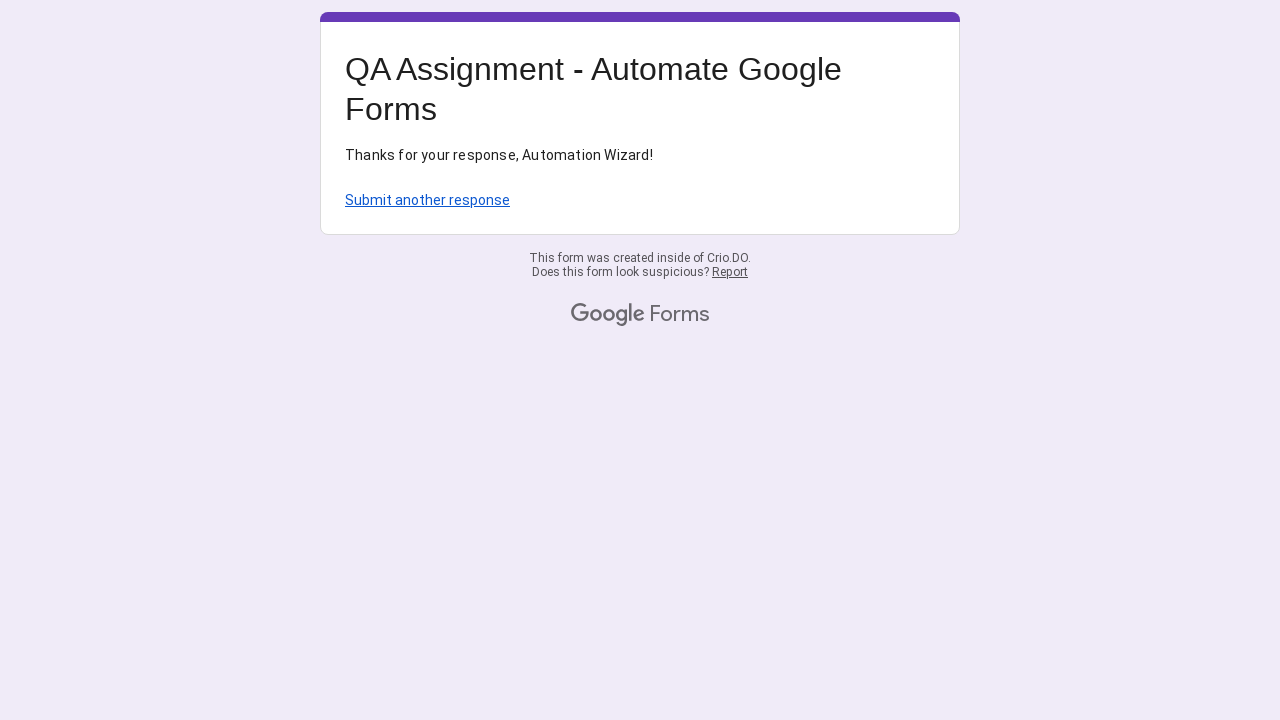

Waited for submission confirmation (networkidle)
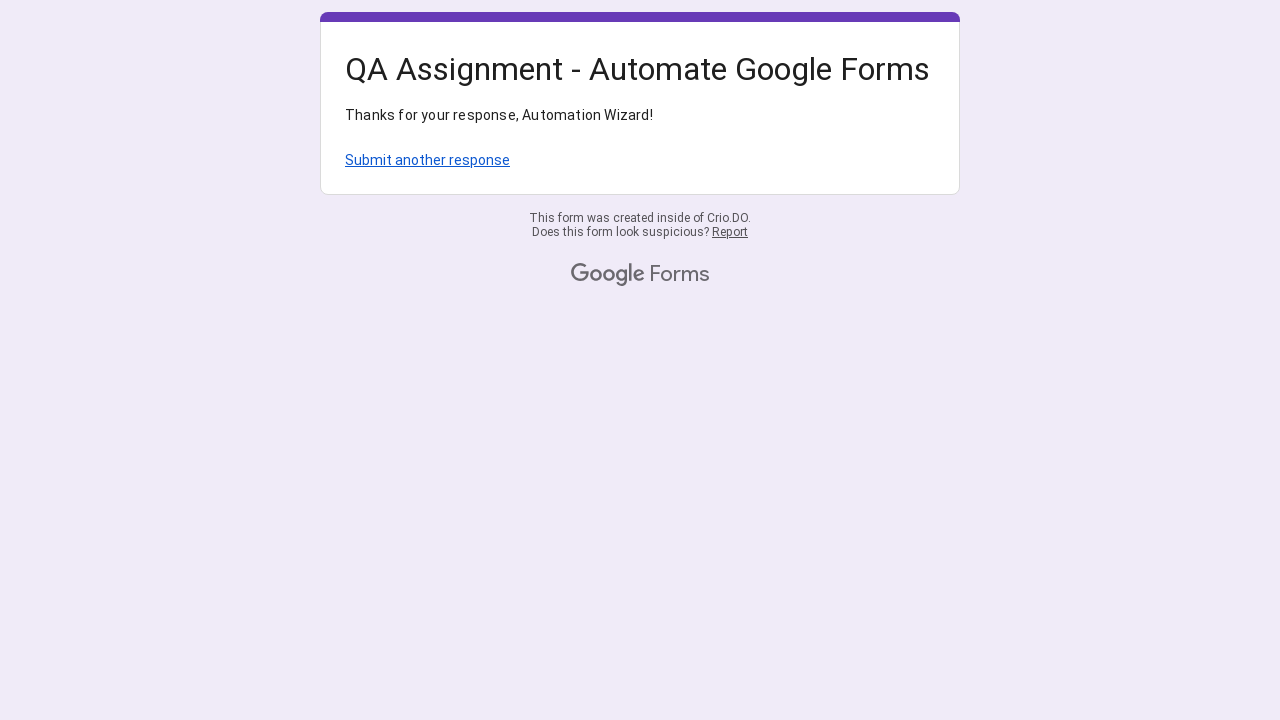

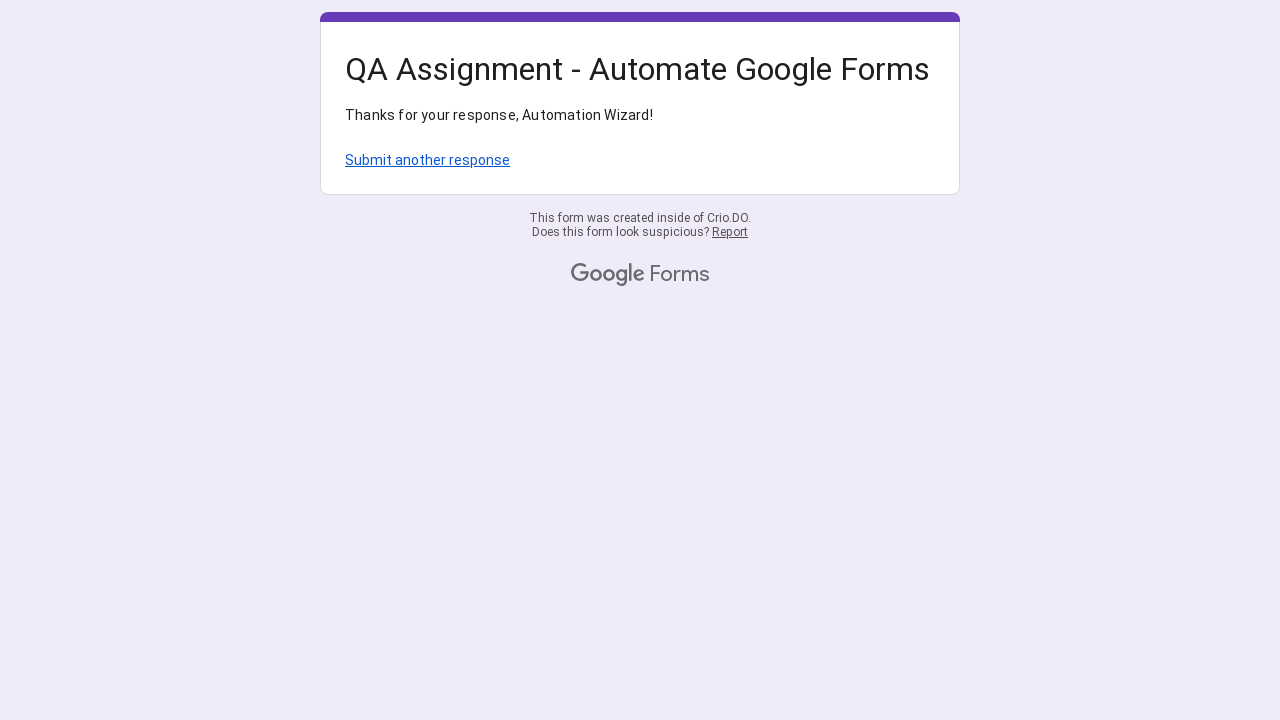